Tests GitHub search functionality by clicking on the search field, entering a search query for "grunt-webdriver", and submitting the search form to verify search results.

Starting URL: https://github.com

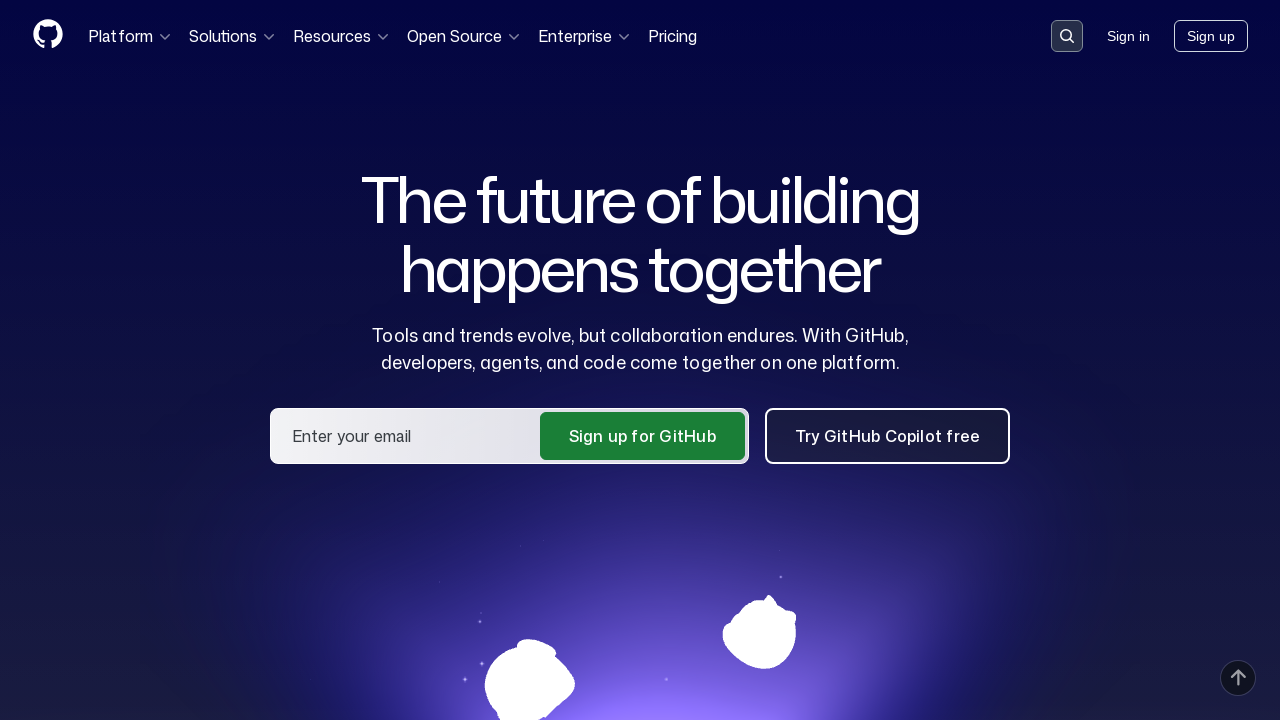

Clicked search button to open search field at (1067, 36) on button[data-target='qbsearch-input.inputButton']
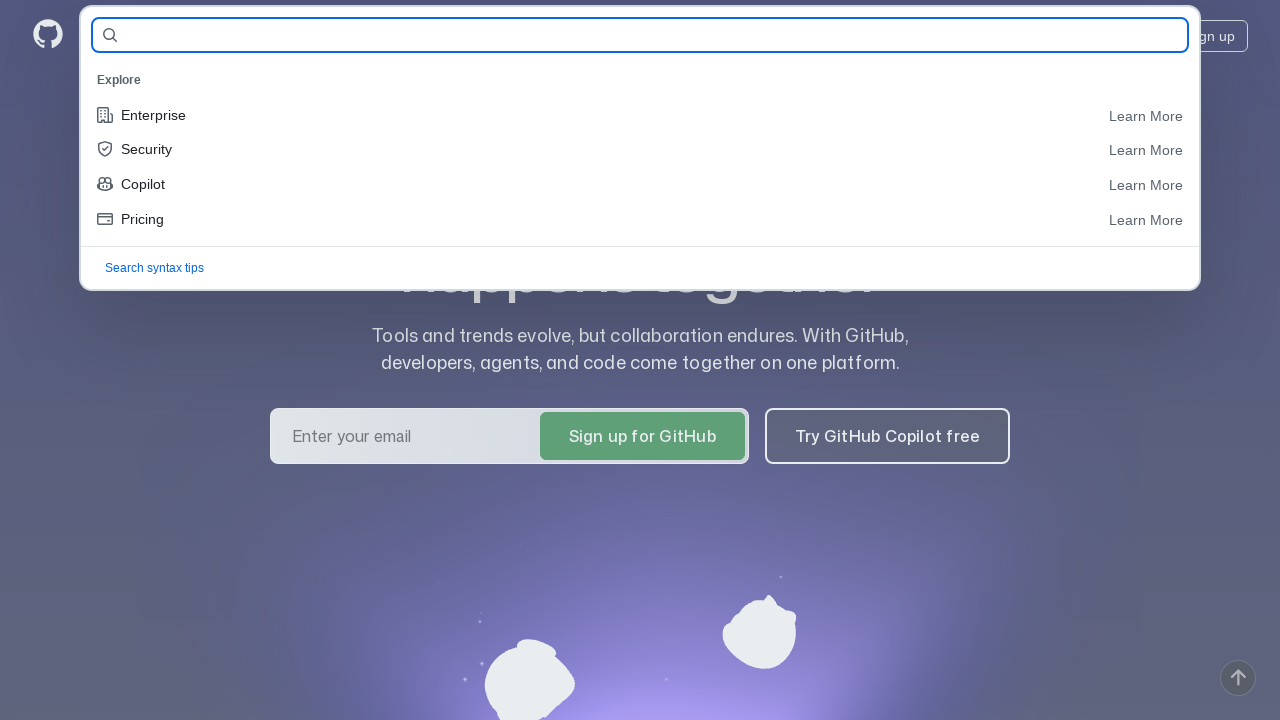

Search input field became visible
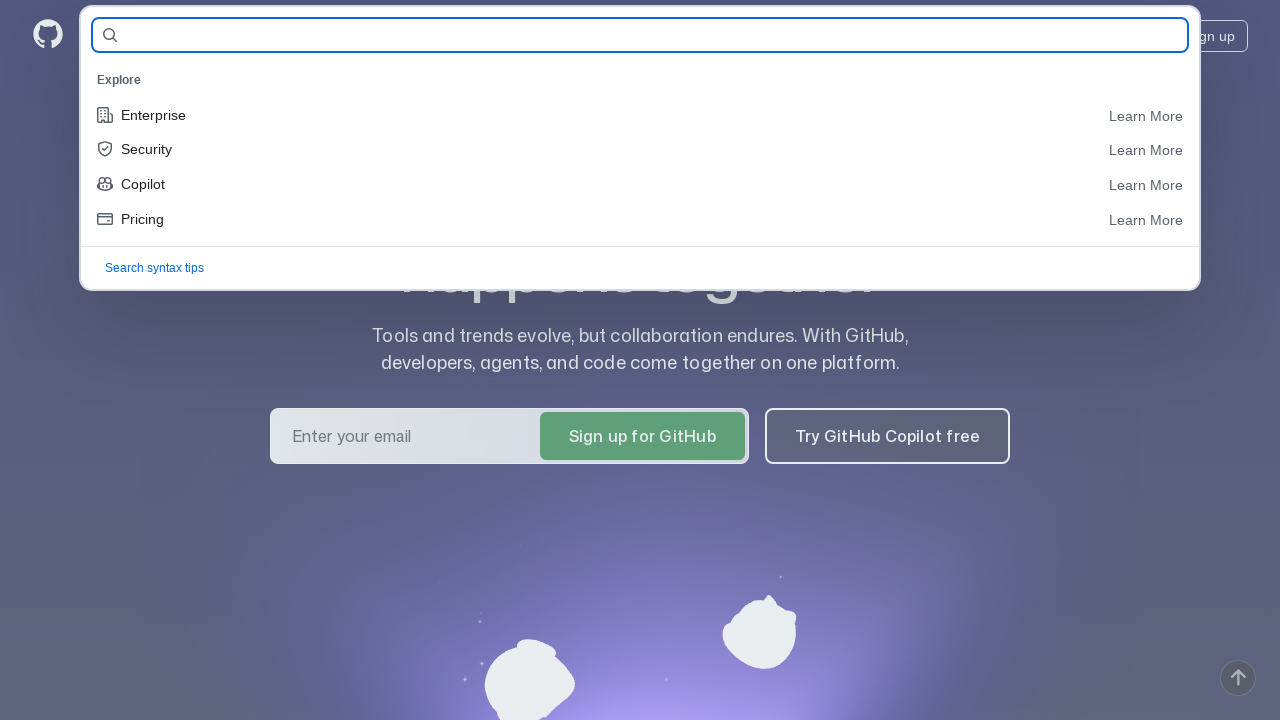

Filled search field with 'grunt-webdriver' on input#query-builder-test
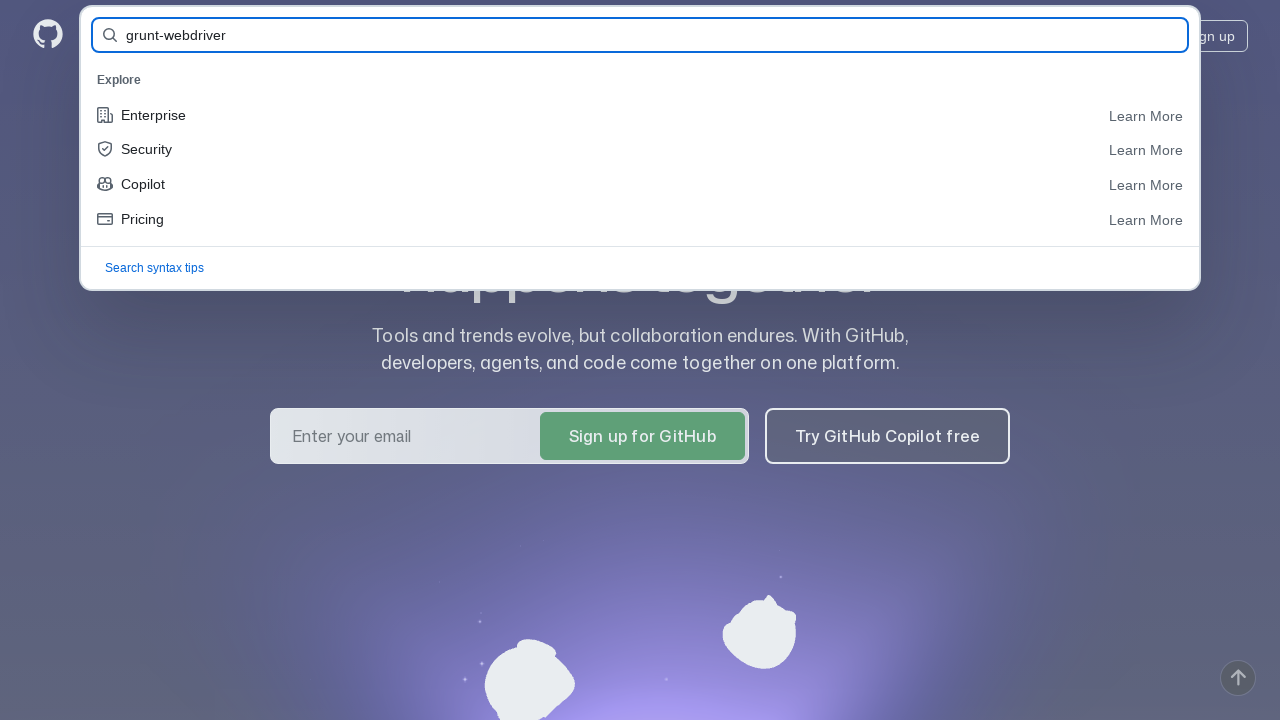

Pressed Enter to submit search query on input#query-builder-test
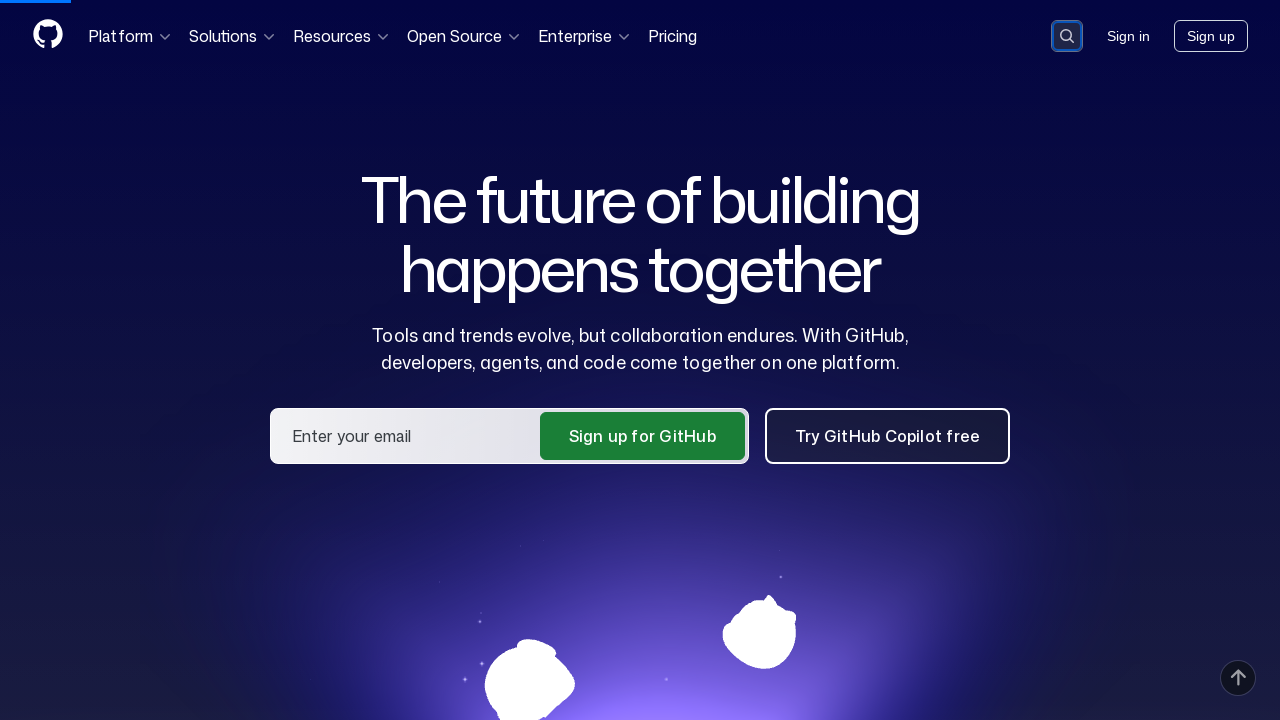

Search results page loaded with results containing 'grunt-webdriver'
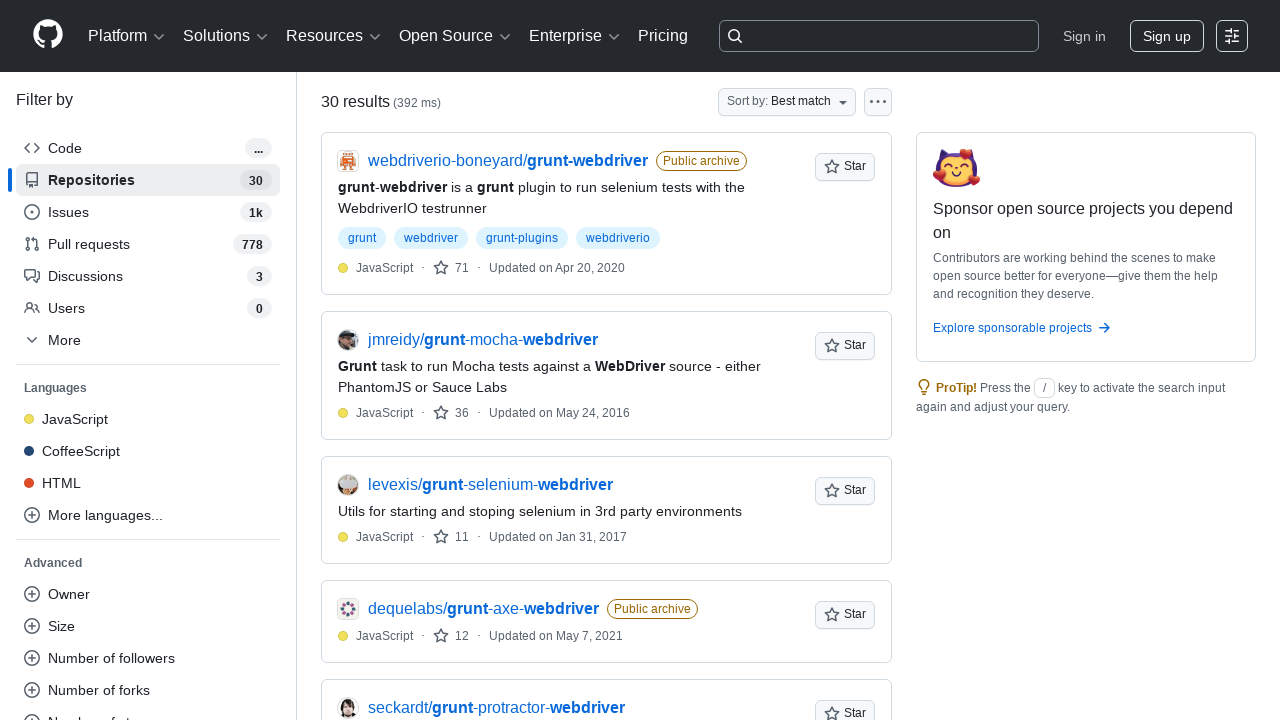

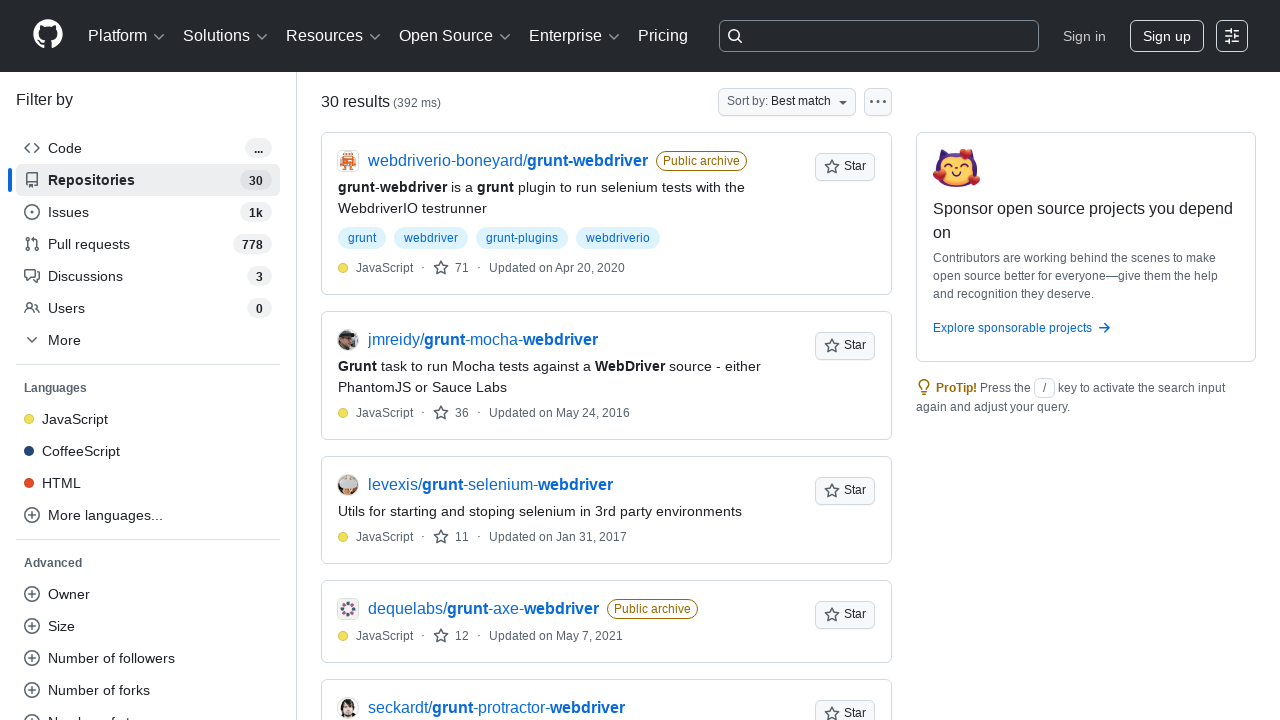